Tests filtering functionality including Active, Completed, All filters and back button navigation

Starting URL: https://demo.playwright.dev/todomvc

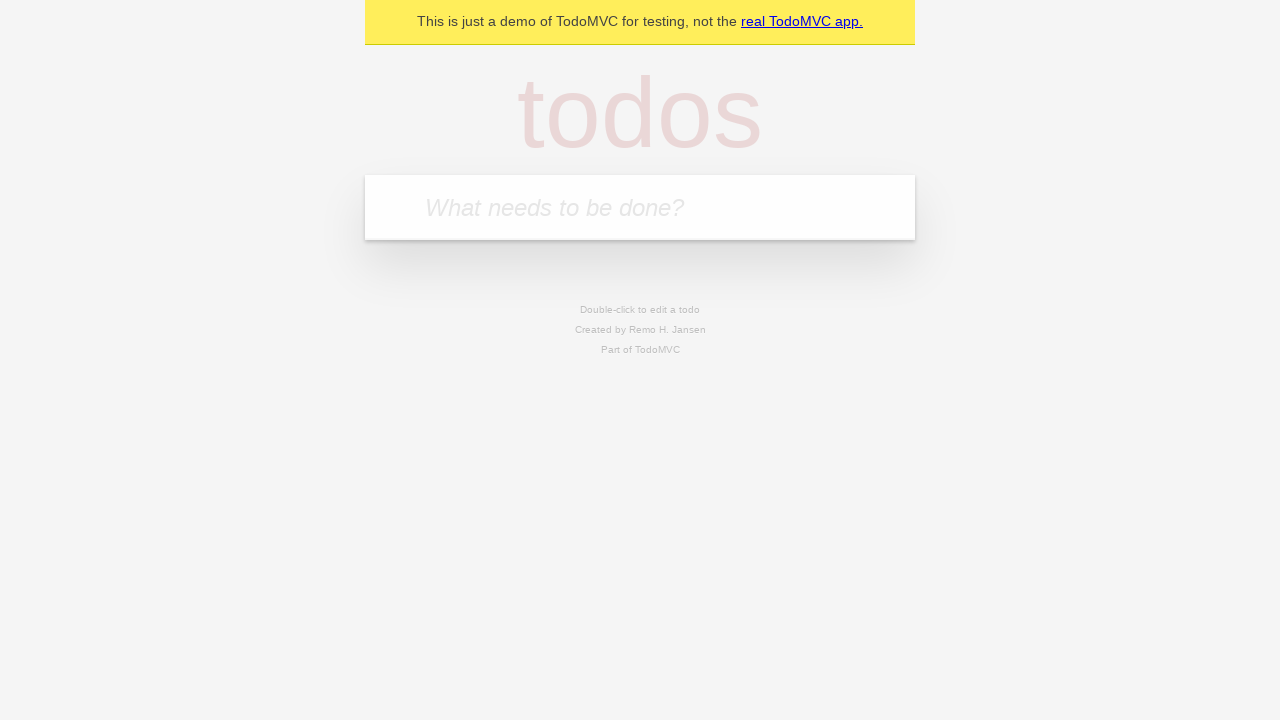

Filled new todo input with 'buy some cheese' on .new-todo
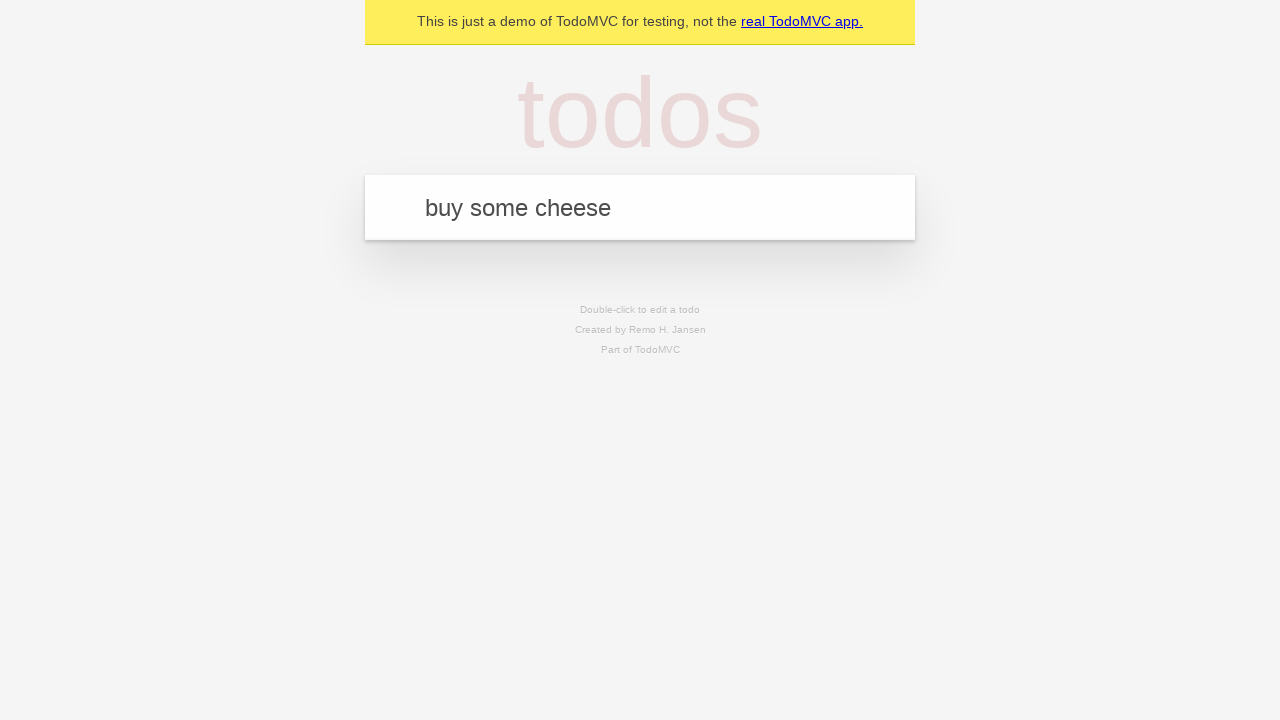

Pressed Enter to add first todo on .new-todo
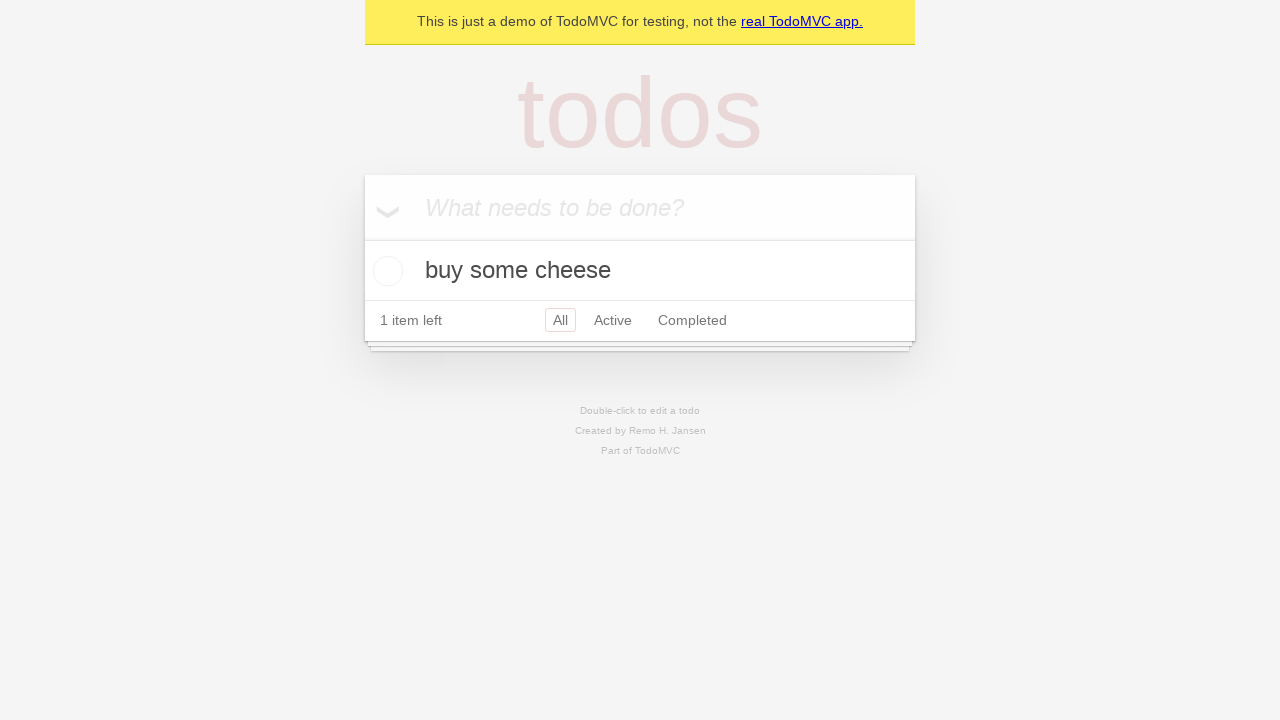

Filled new todo input with 'feed the cat' on .new-todo
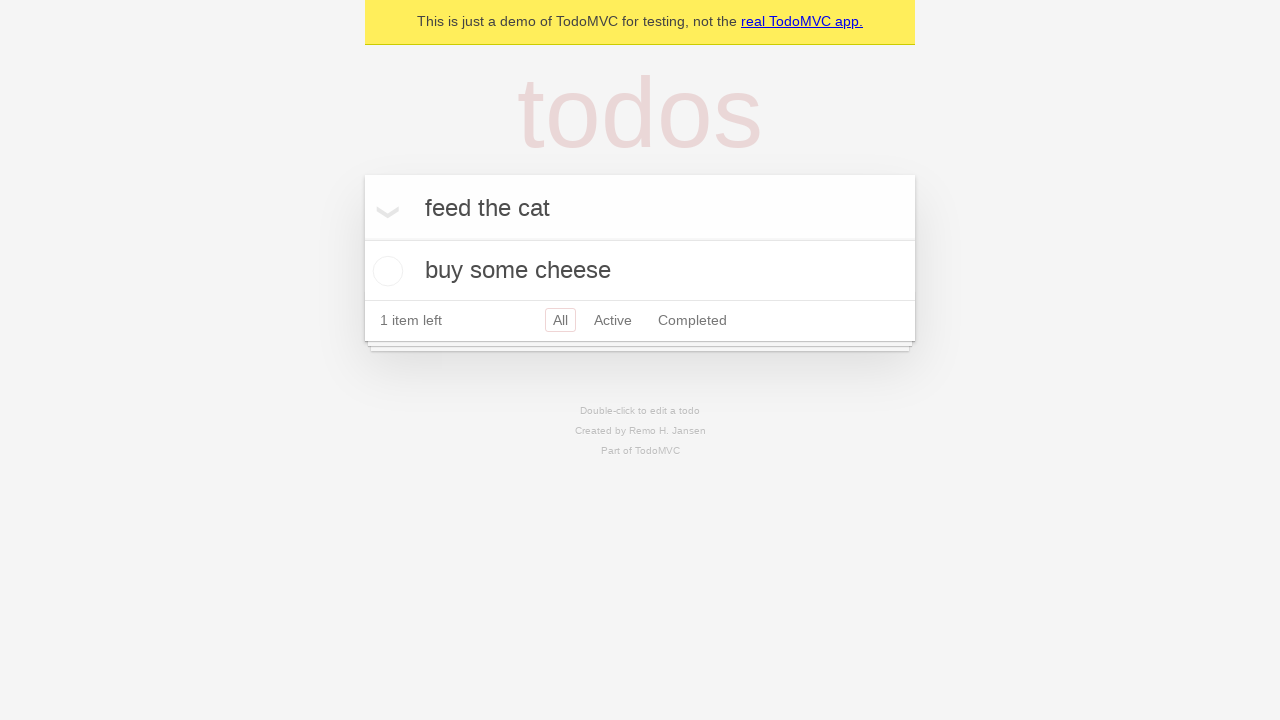

Pressed Enter to add second todo on .new-todo
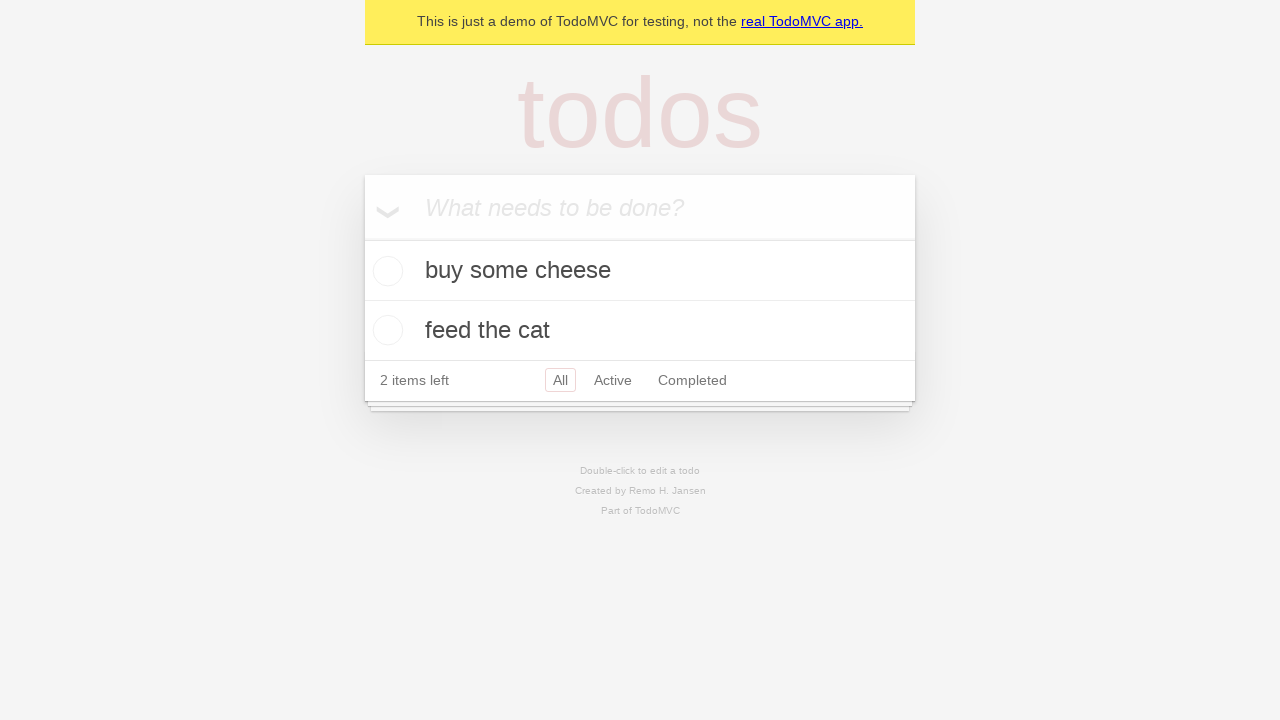

Filled new todo input with 'book a doctors appointment' on .new-todo
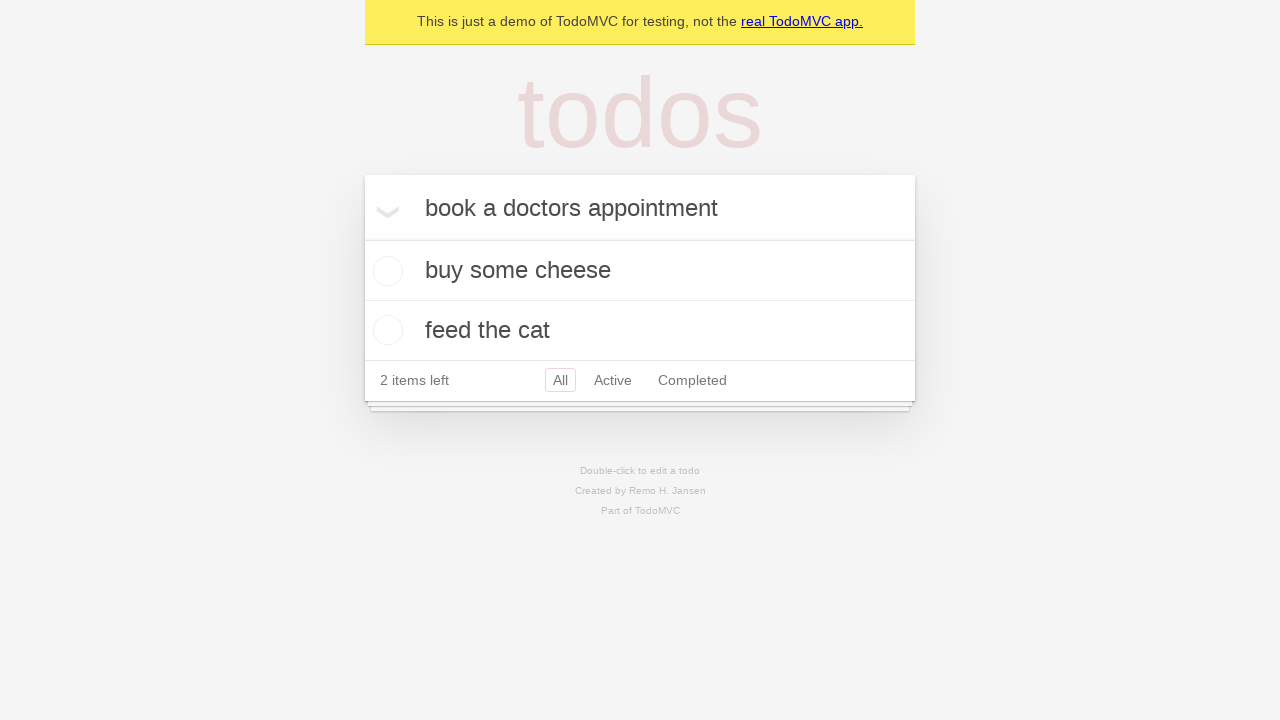

Pressed Enter to add third todo on .new-todo
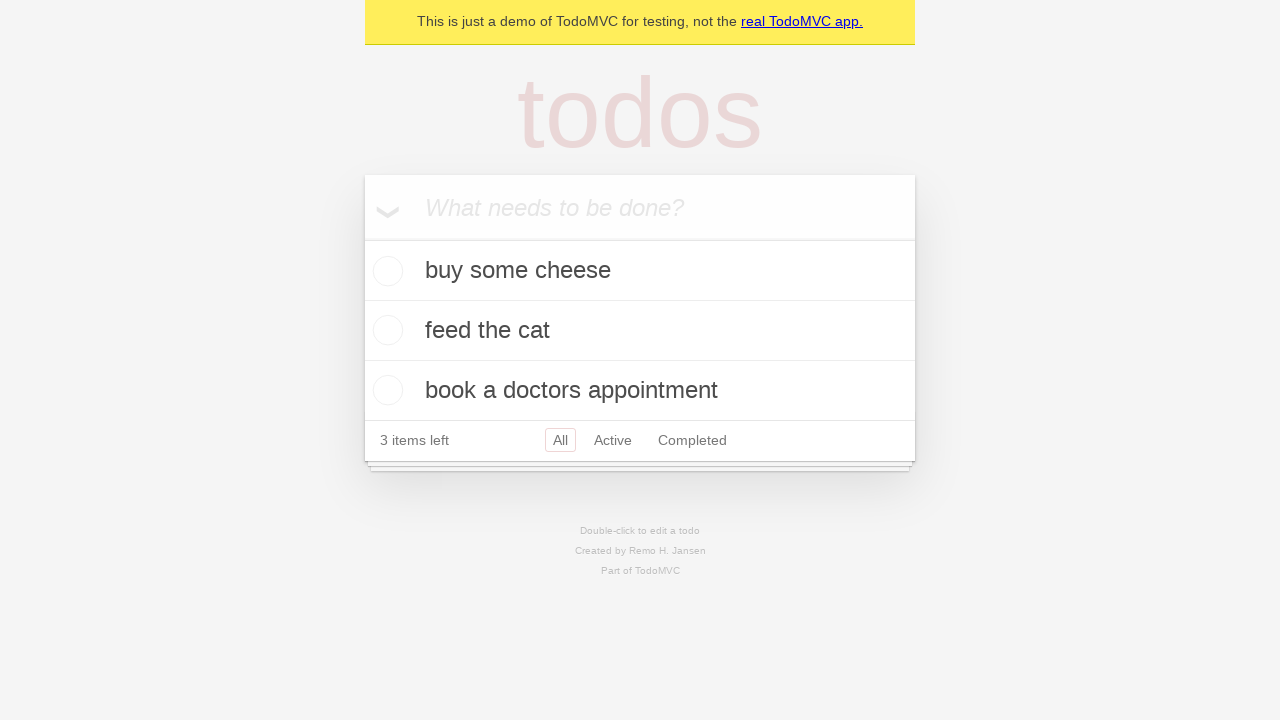

Waited for all 3 todos to load
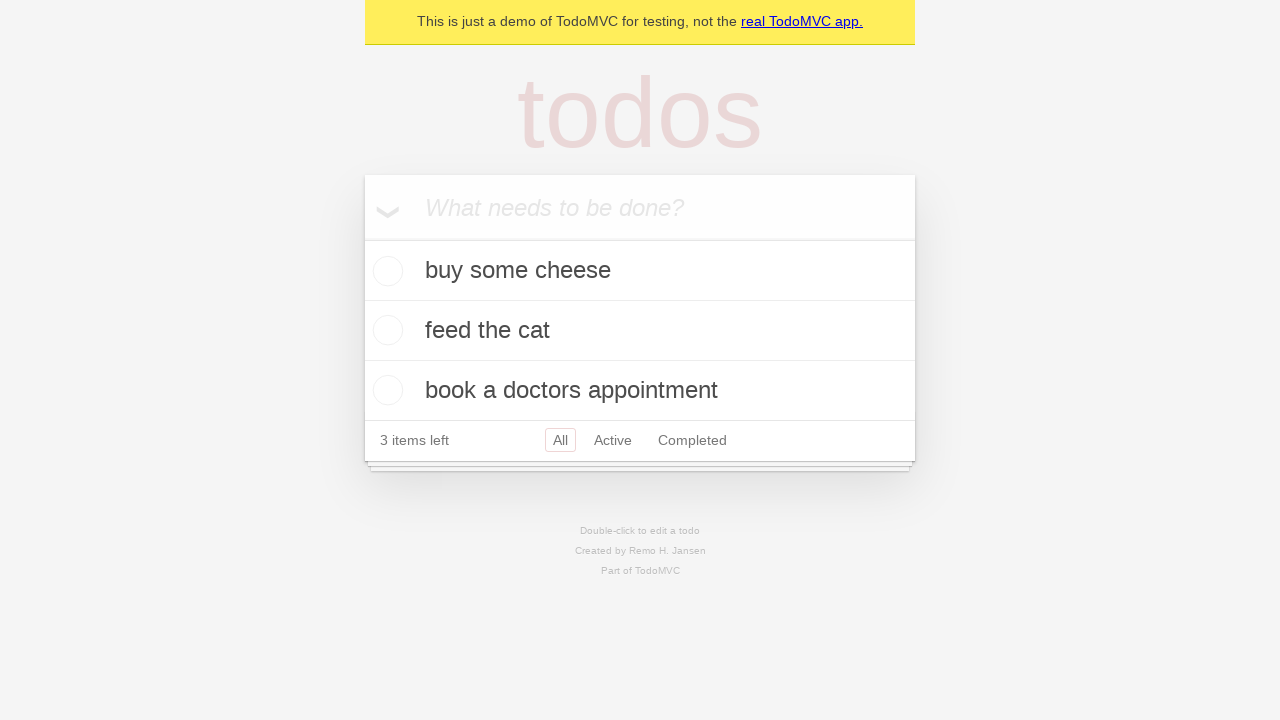

Checked the second todo item as completed at (385, 330) on .todo-list li .toggle >> nth=1
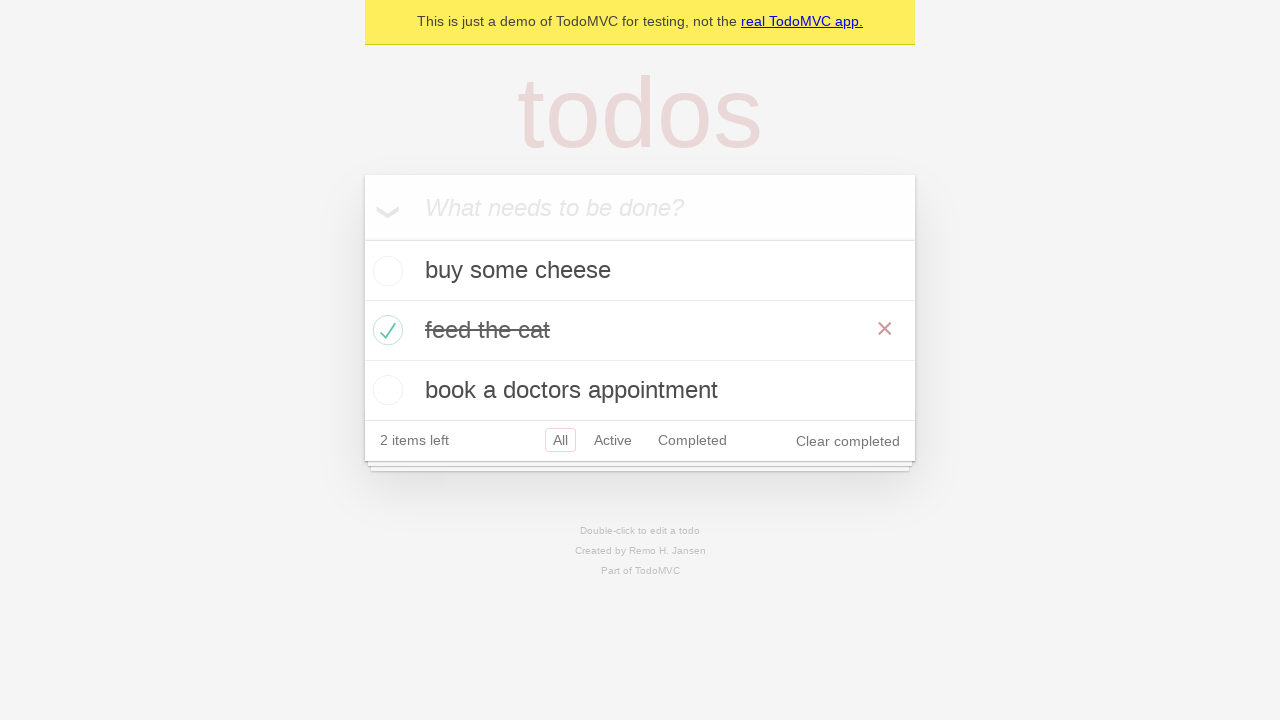

Clicked Active filter to display only active items at (613, 440) on .filters >> text=Active
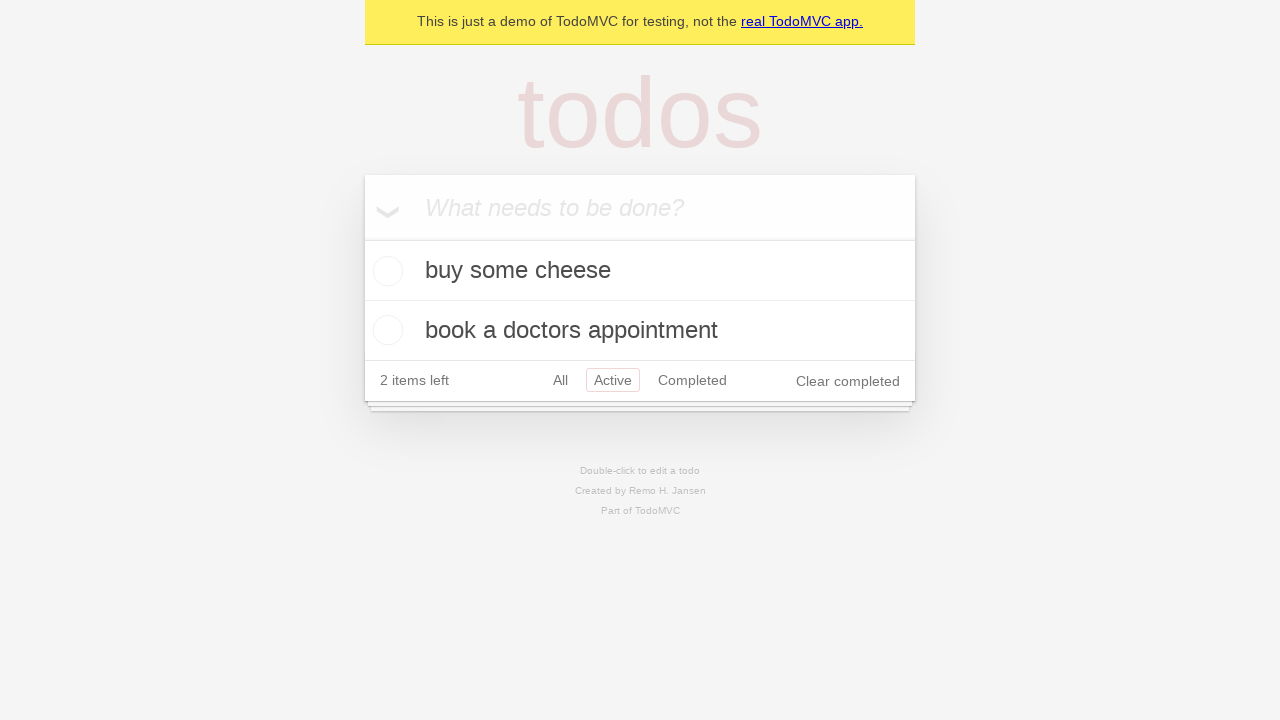

Clicked Completed filter to display only completed items at (692, 380) on .filters >> text=Completed
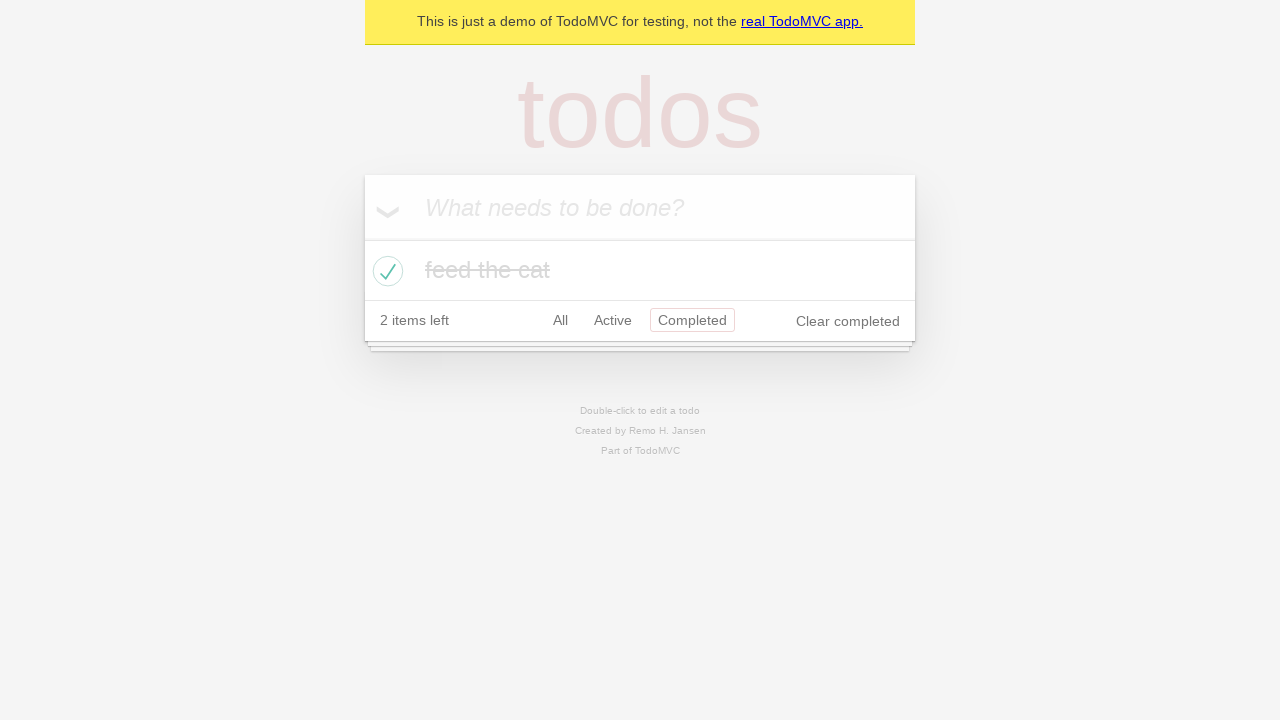

Clicked All filter to display all items at (560, 320) on .filters >> text=All
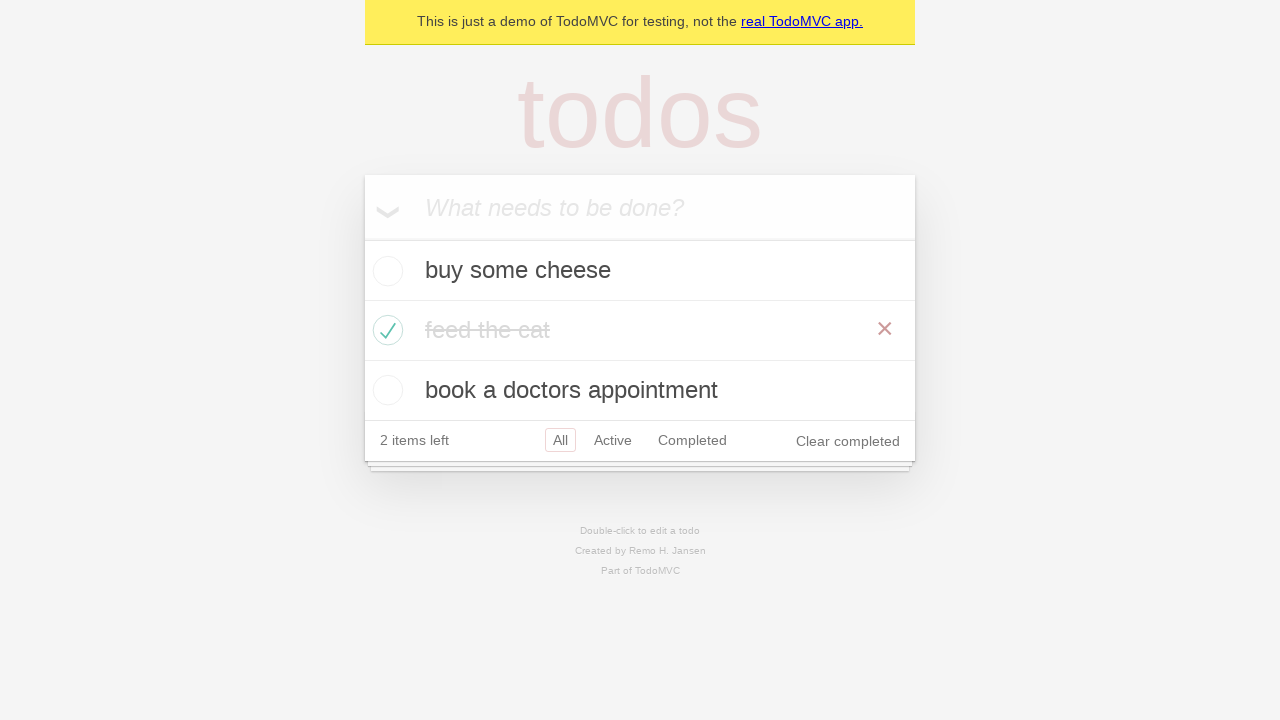

Navigated back using browser back button
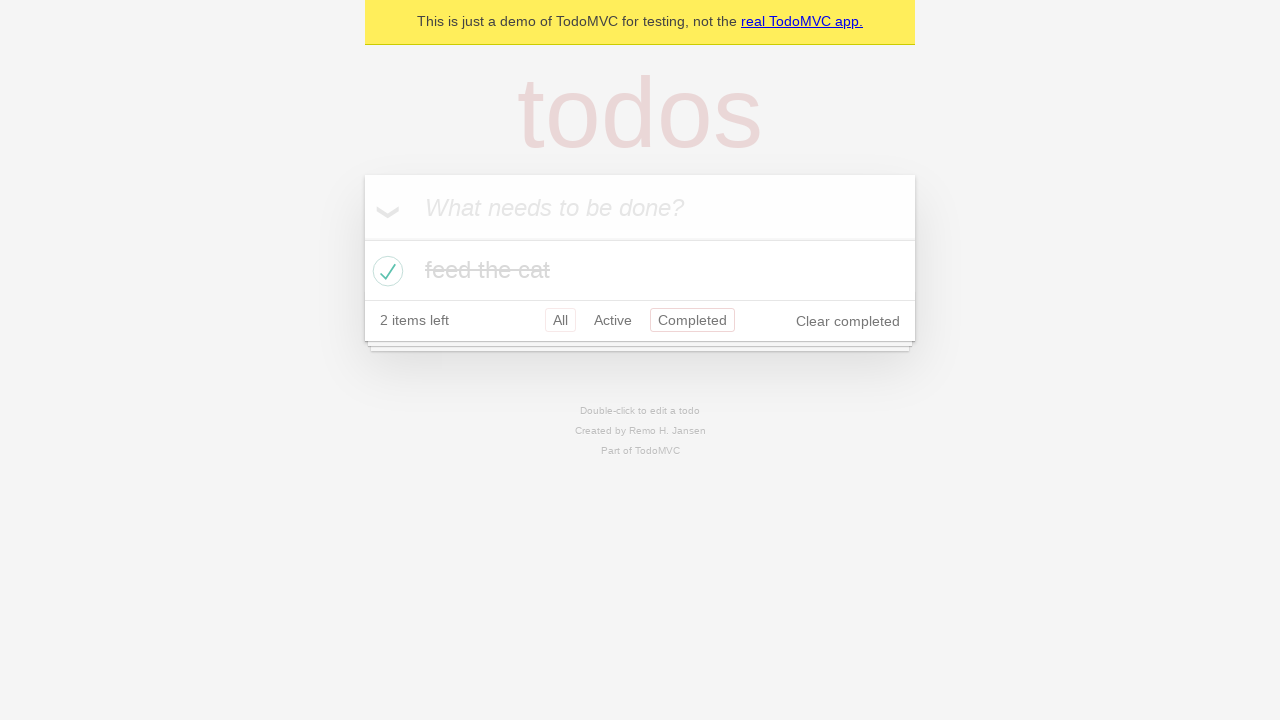

Navigated back again using browser back button
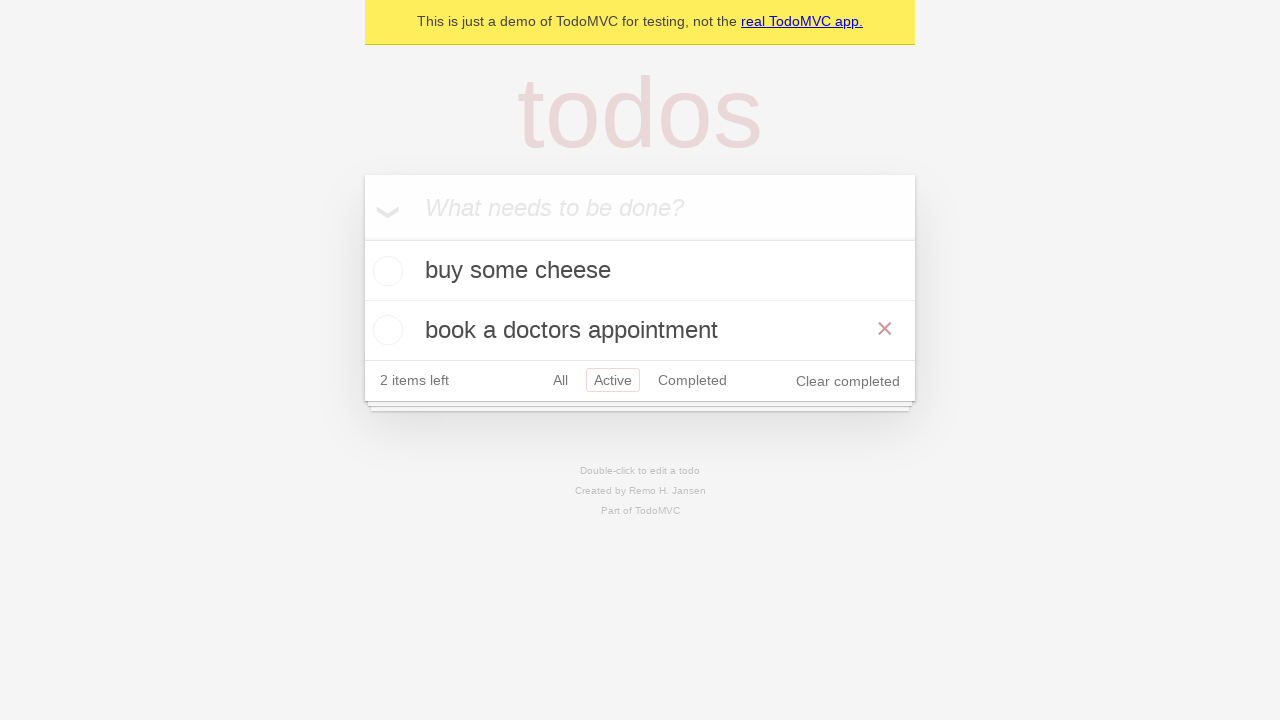

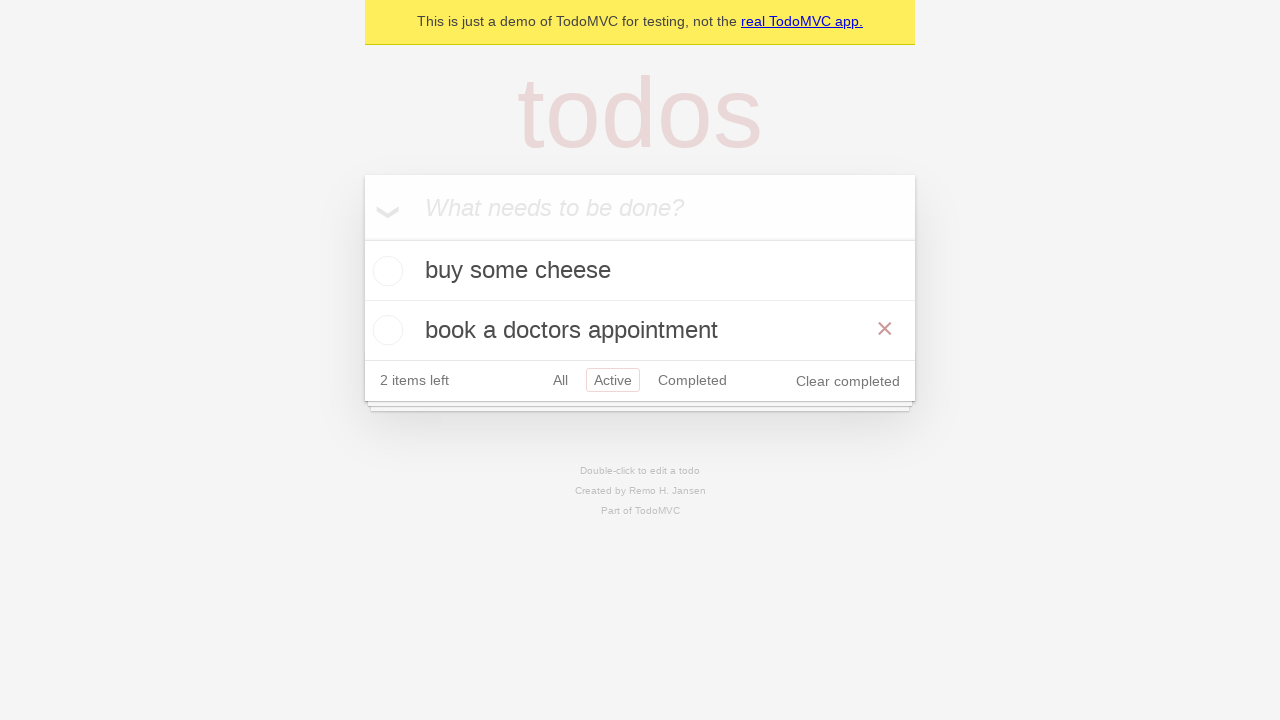